Tests checkbox and radio button functionality by navigating to Basic Elements page, selecting a radio button option, and selecting an inline checkbox, then verifying both are selected.

Starting URL: http://automationbykrishna.com/index.html

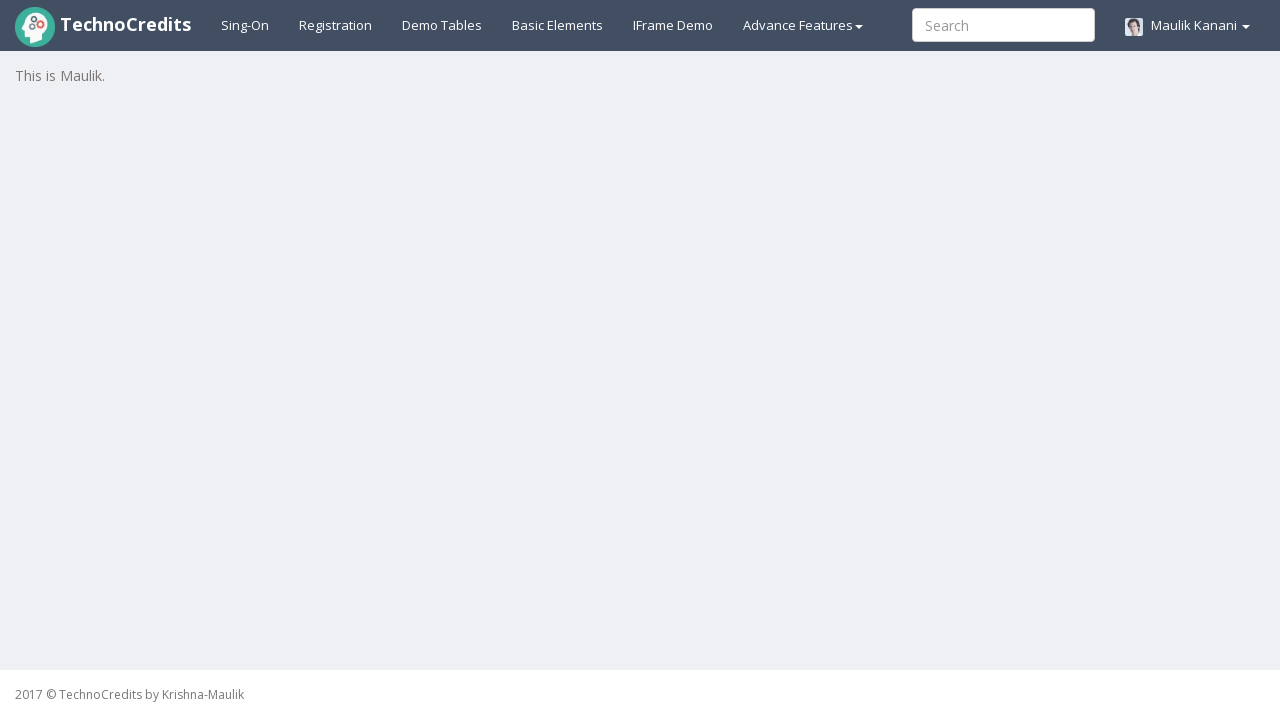

Clicked on Basic Elements navigation link at (558, 25) on #basicelements
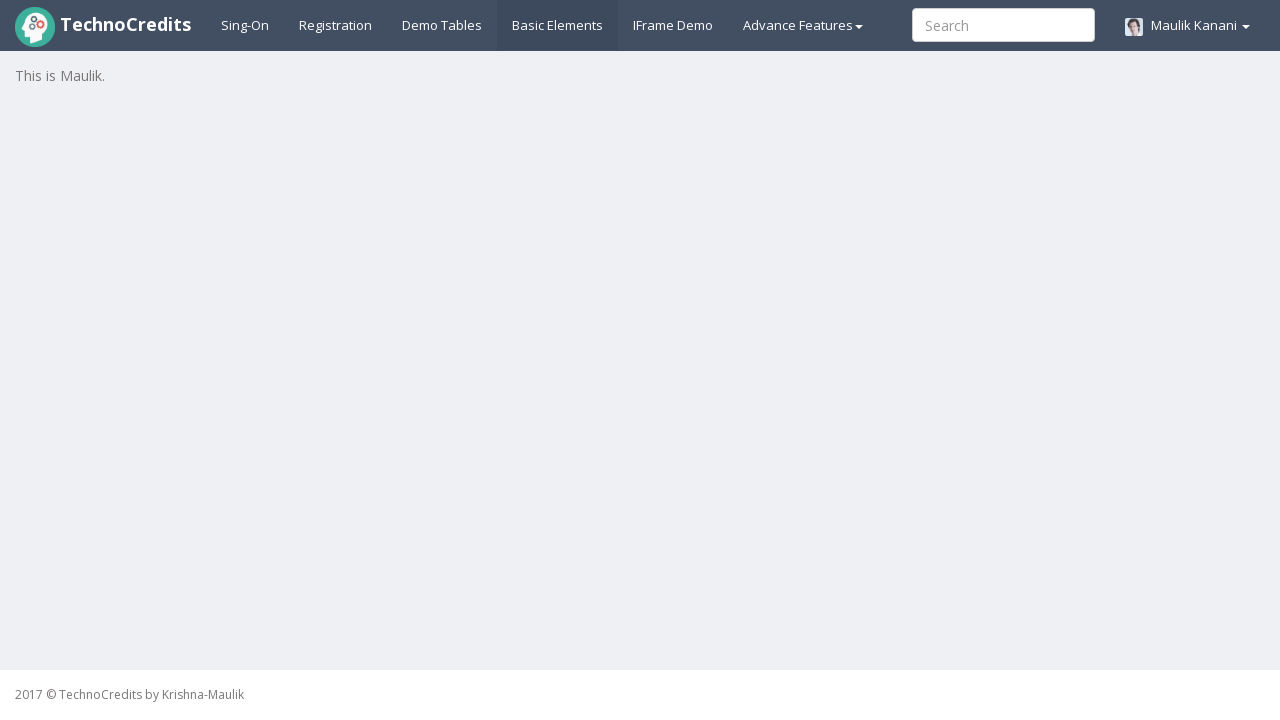

Waited for radio button #optionsRadios2 to be present
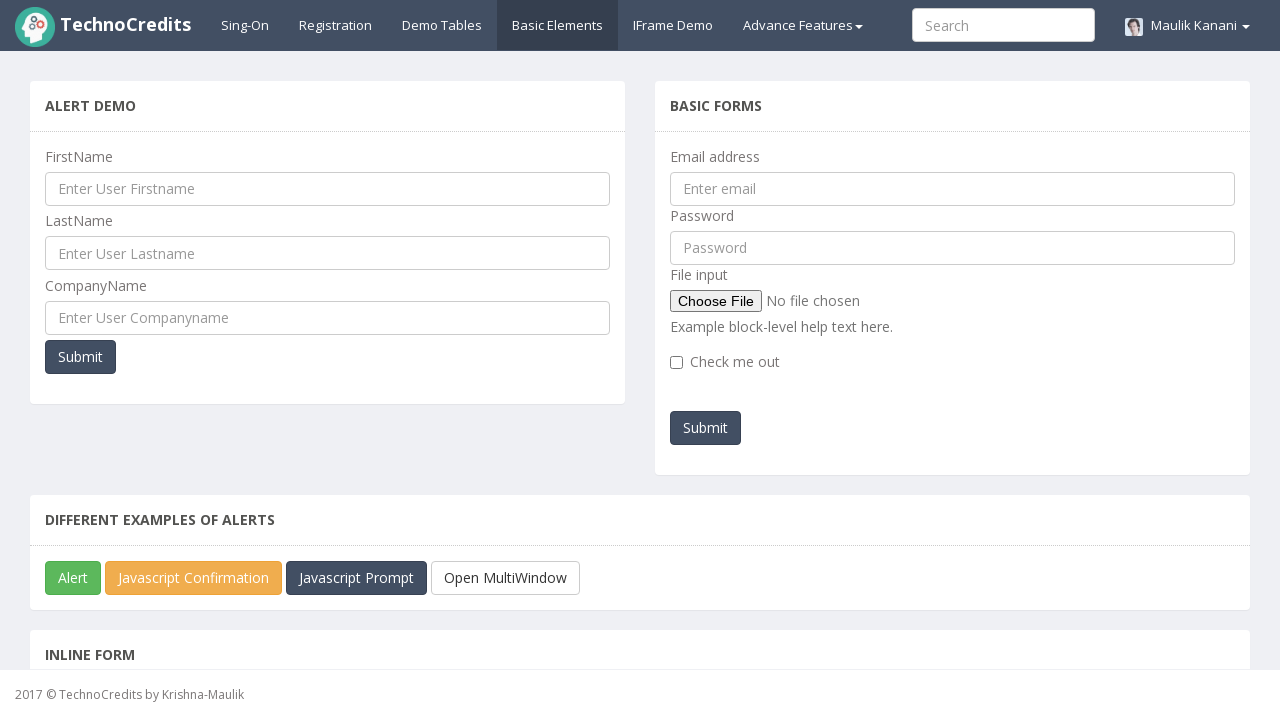

Clicked on the 4th radio button option (#optionsRadios2) at (255, 361) on #optionsRadios2
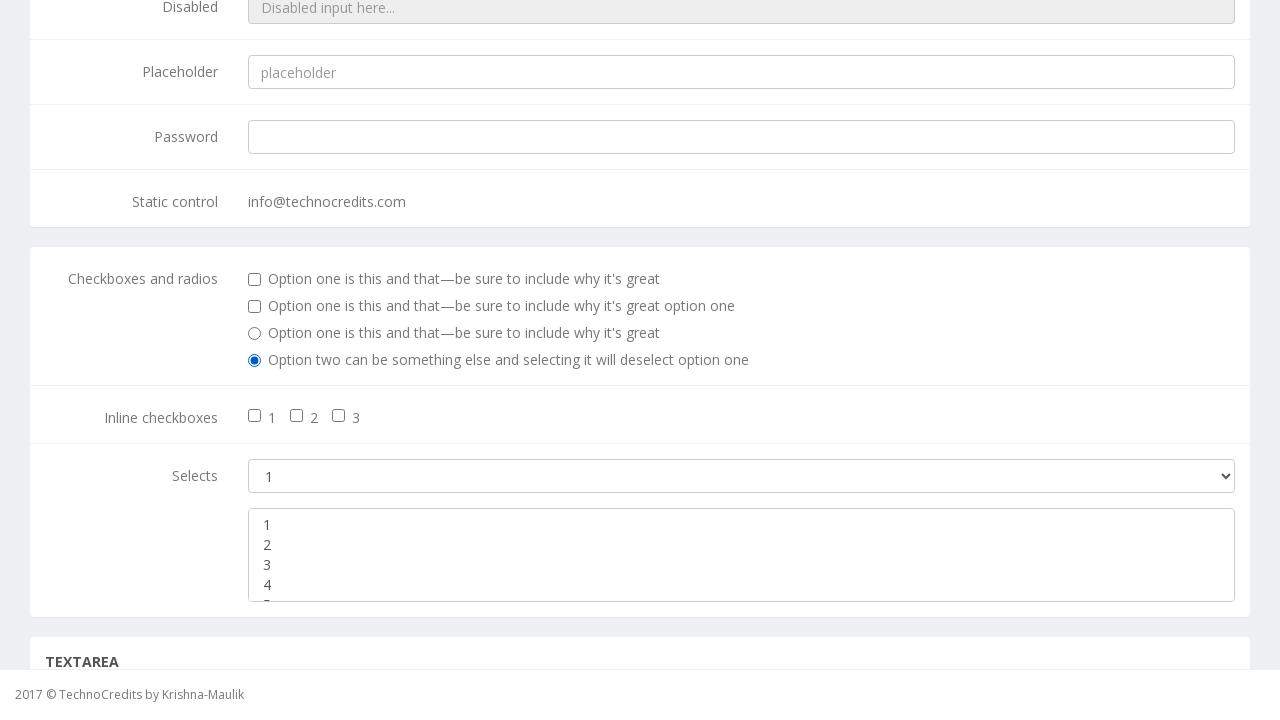

Verified that radio button #optionsRadios2 is checked
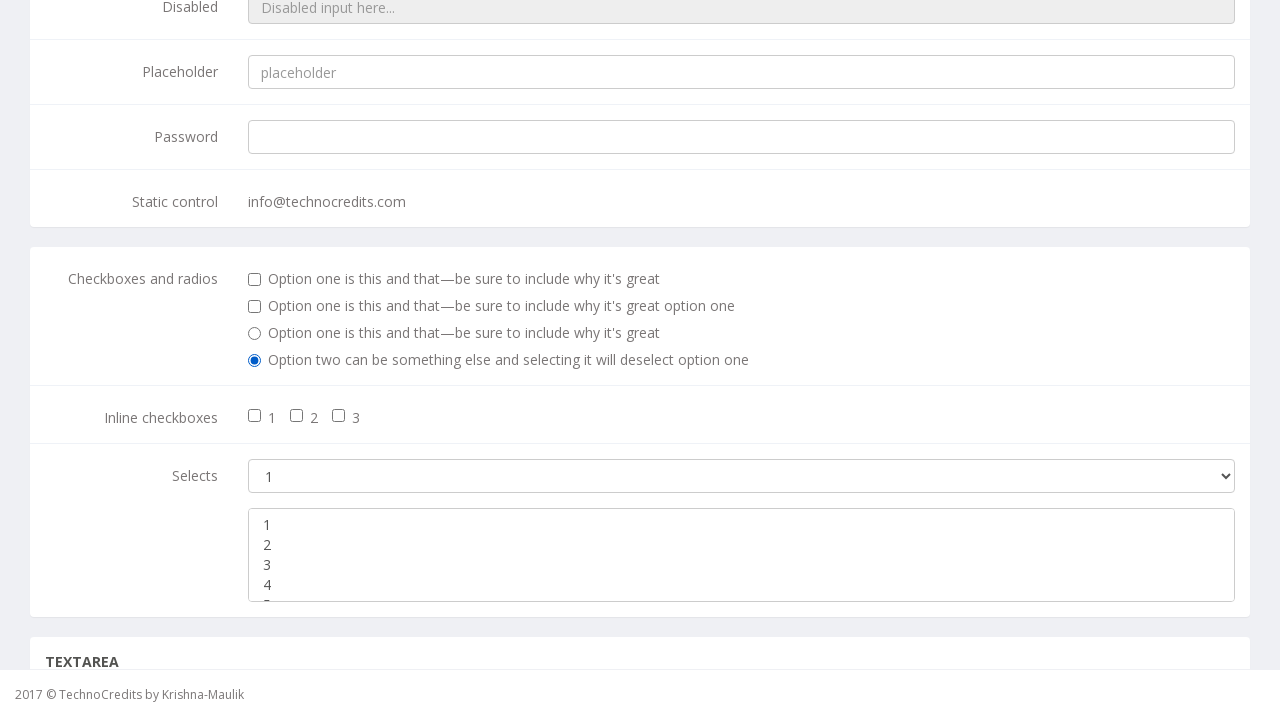

Clicked on the 2nd inline checkbox (#inlineCheckbox2) at (297, 416) on #inlineCheckbox2
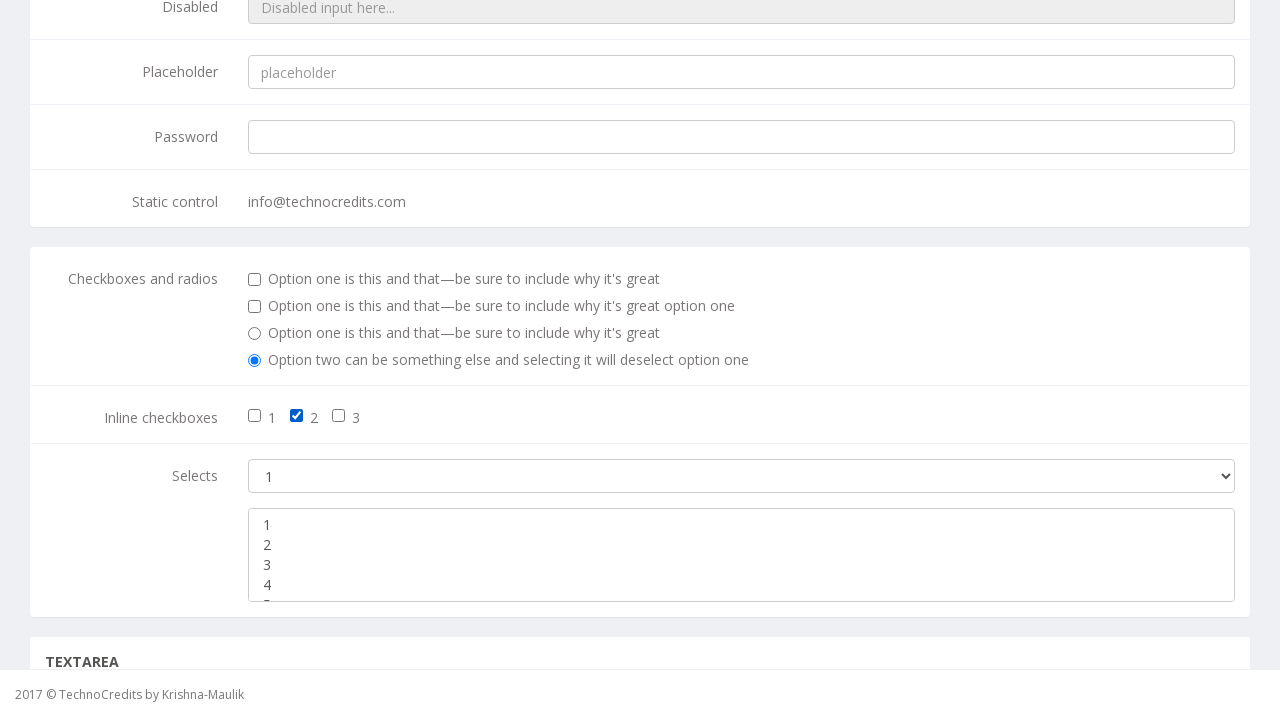

Verified that checkbox #inlineCheckbox2 is checked
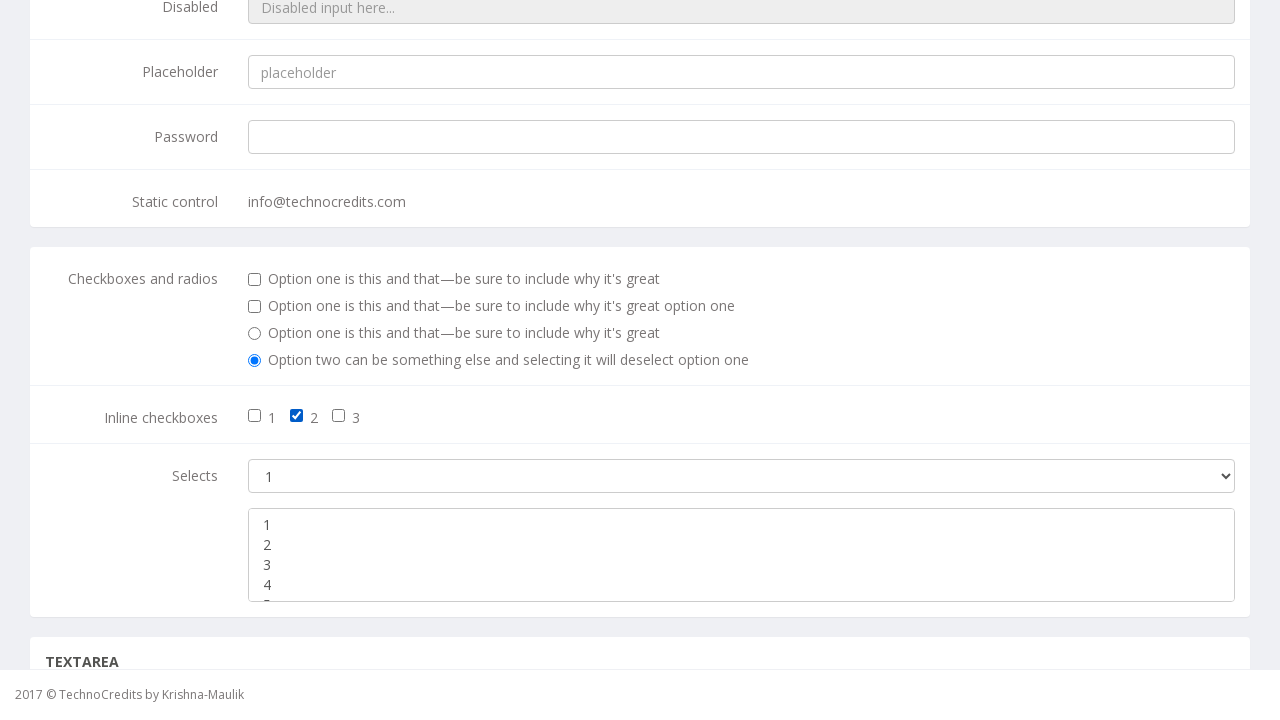

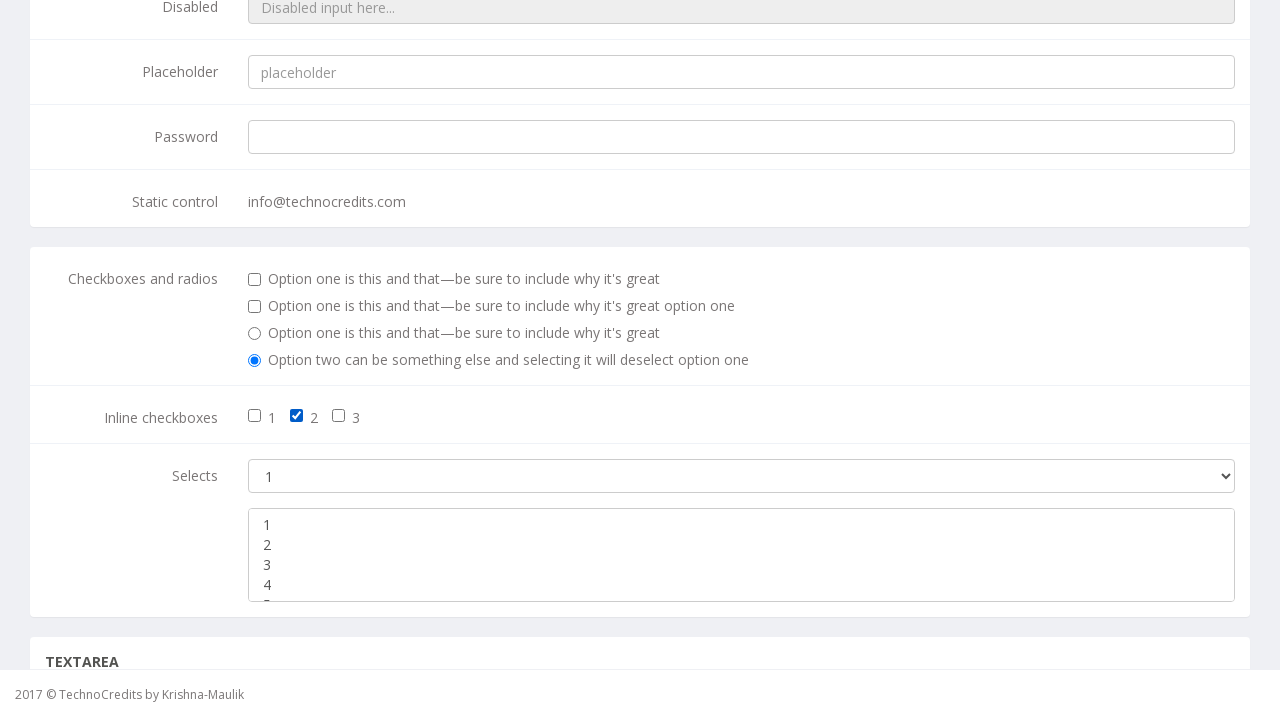